Navigates to the Banco Nacional de Angola website and verifies that the currency exchange rate table is displayed with data rows.

Starting URL: https://www.bna.ao/#/

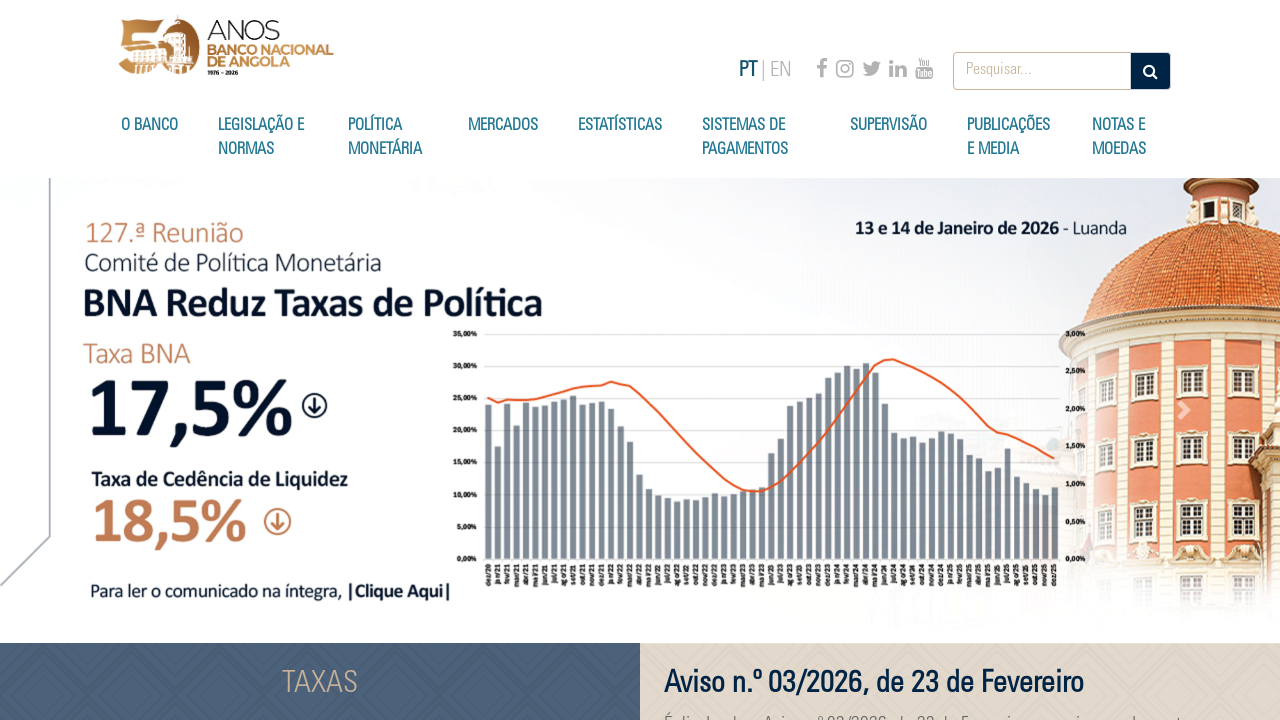

Waited for currency exchange rate table to load
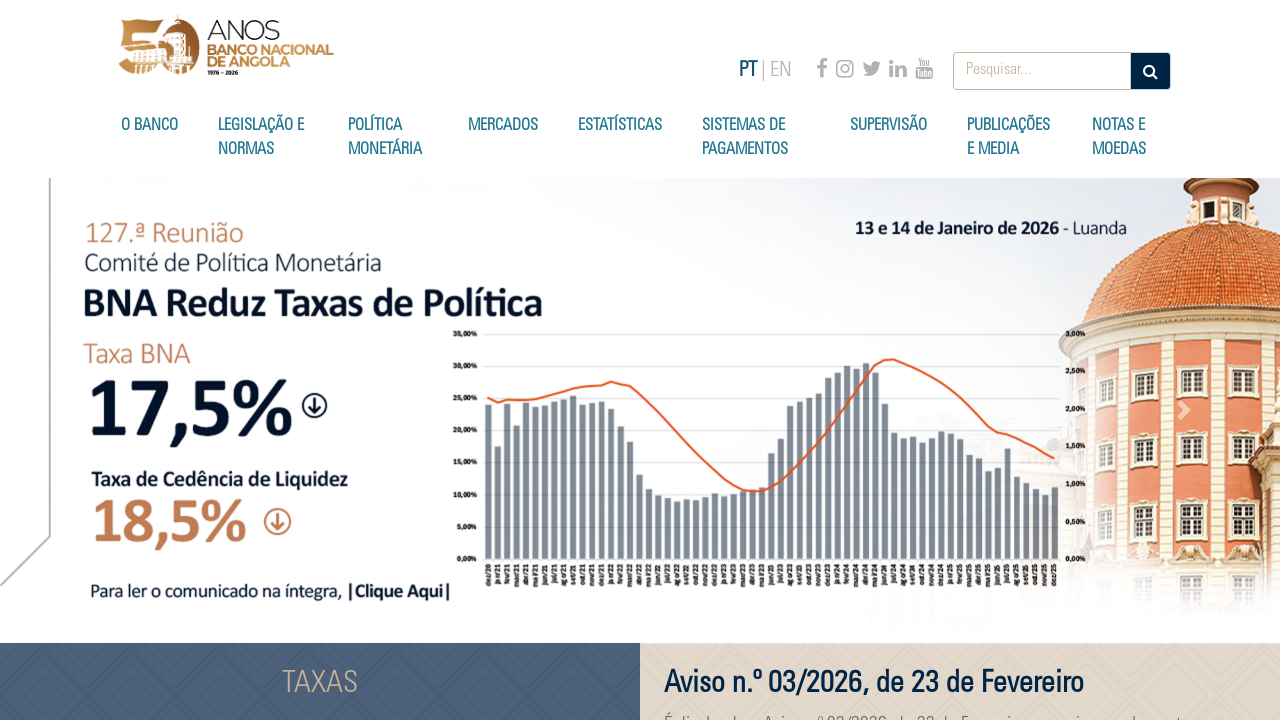

Verified that currency exchange rate table contains data rows
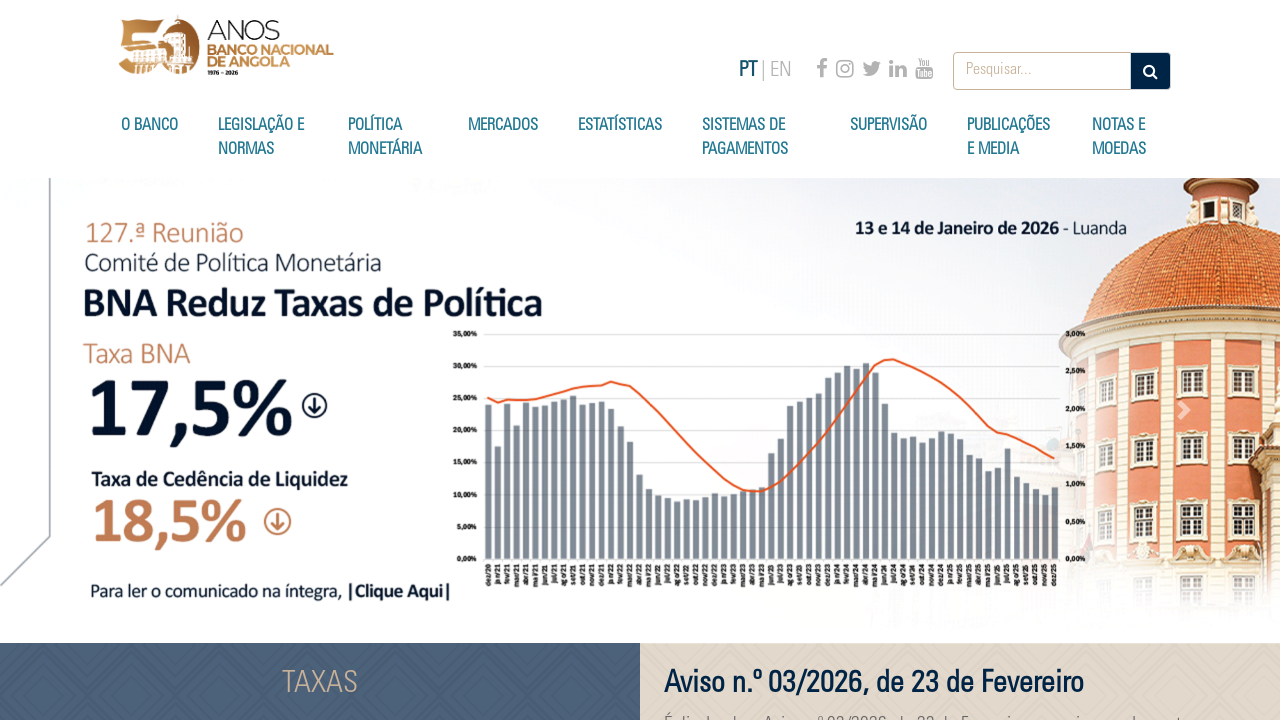

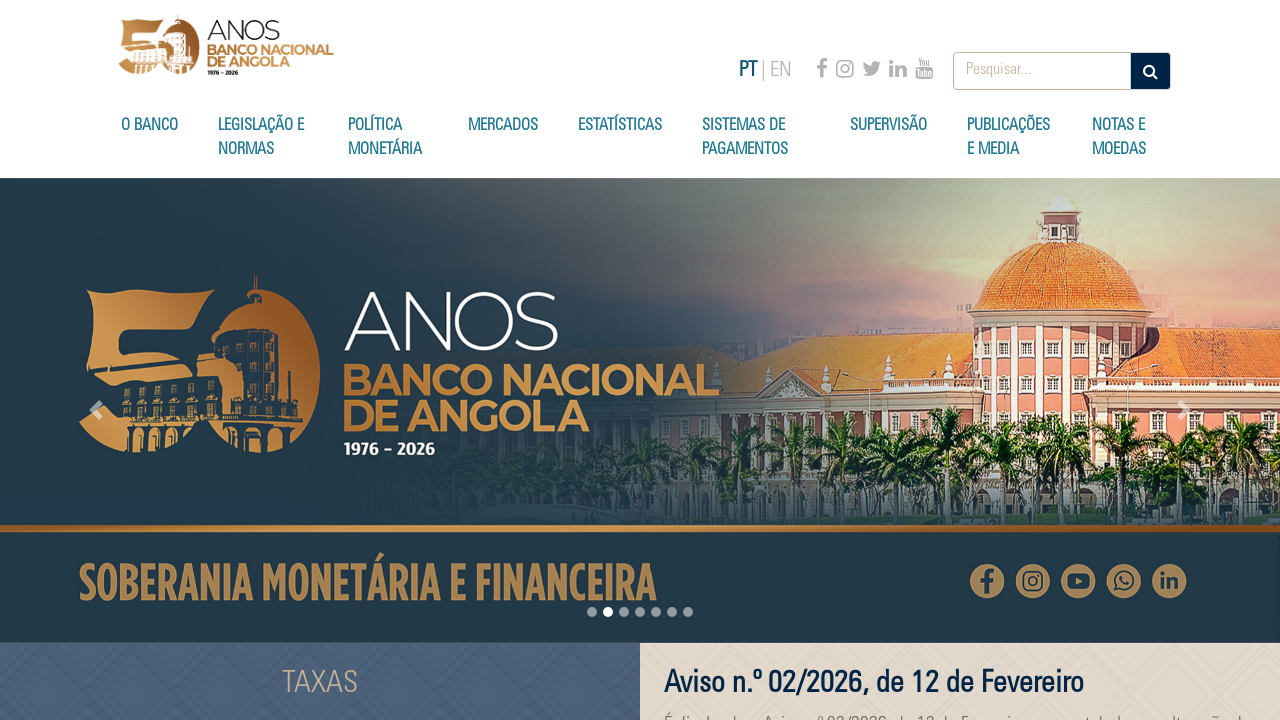